Tests dropdown selection and alert handling functionality on a practice automation page

Starting URL: https://rahulshettyacademy.com/AutomationPractice/

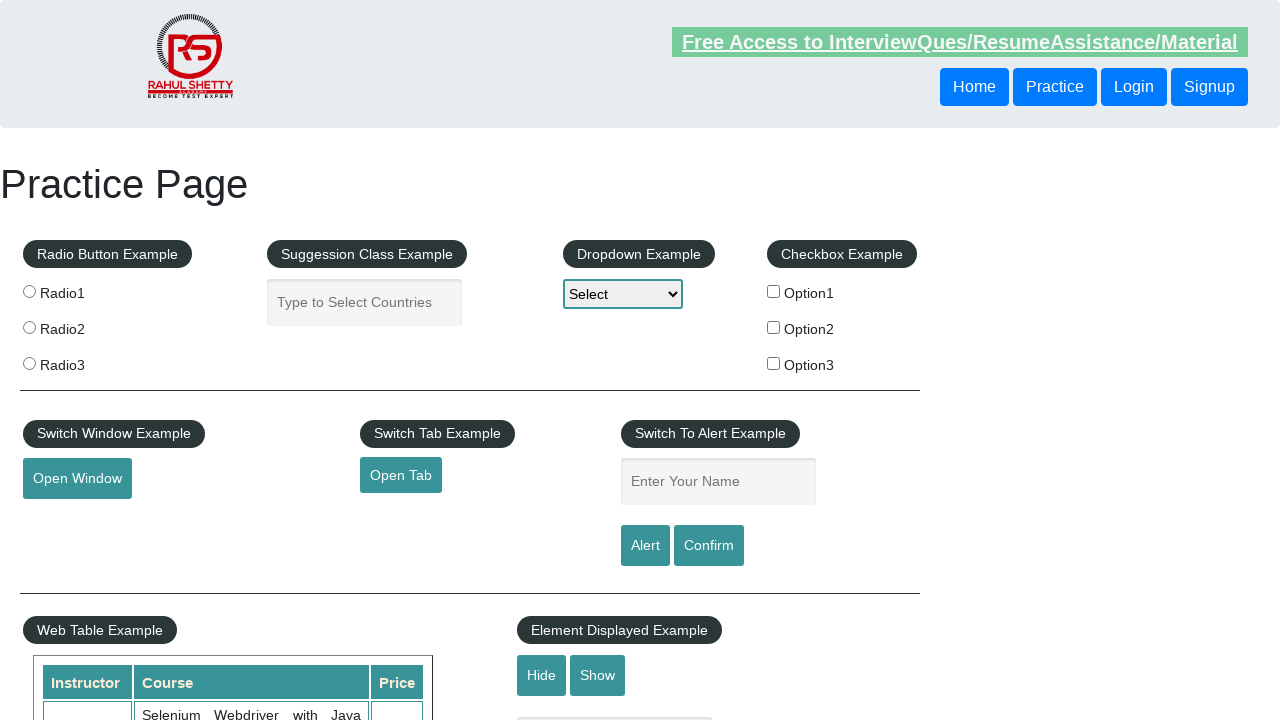

Selected 'Option1' from dropdown menu on #dropdown-class-example
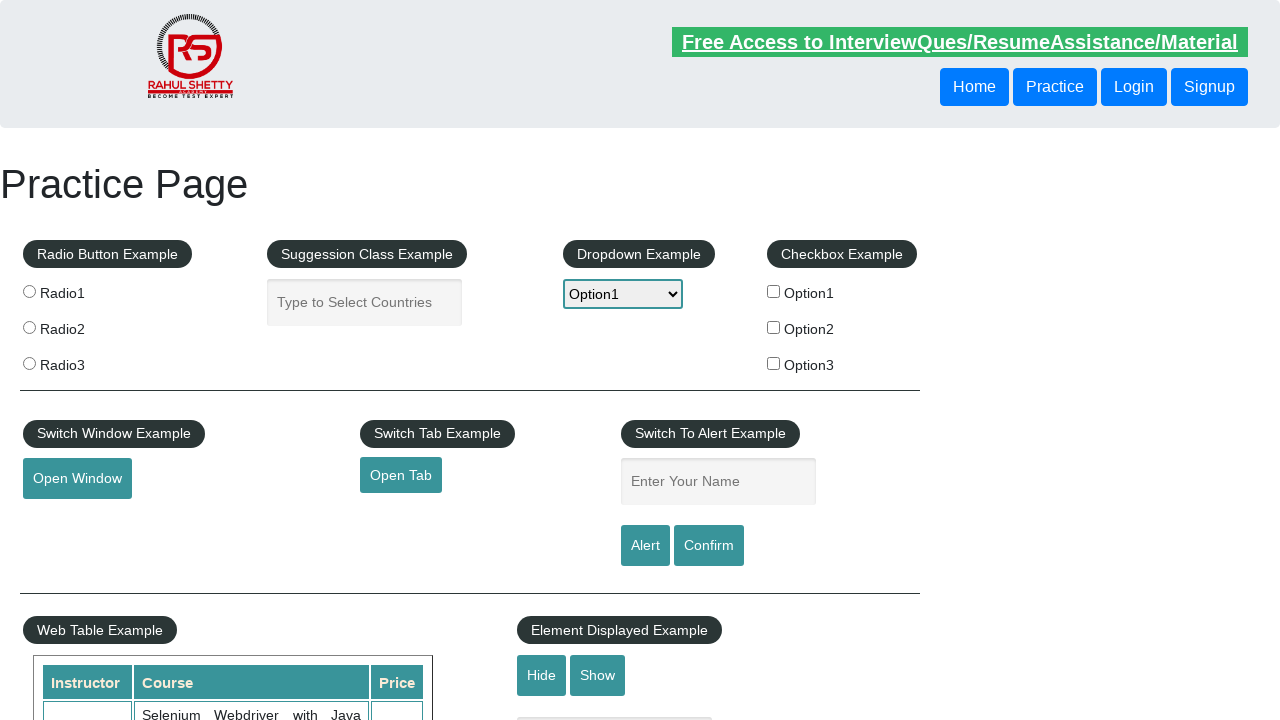

Clicked alert button at (645, 546) on #alertbtn
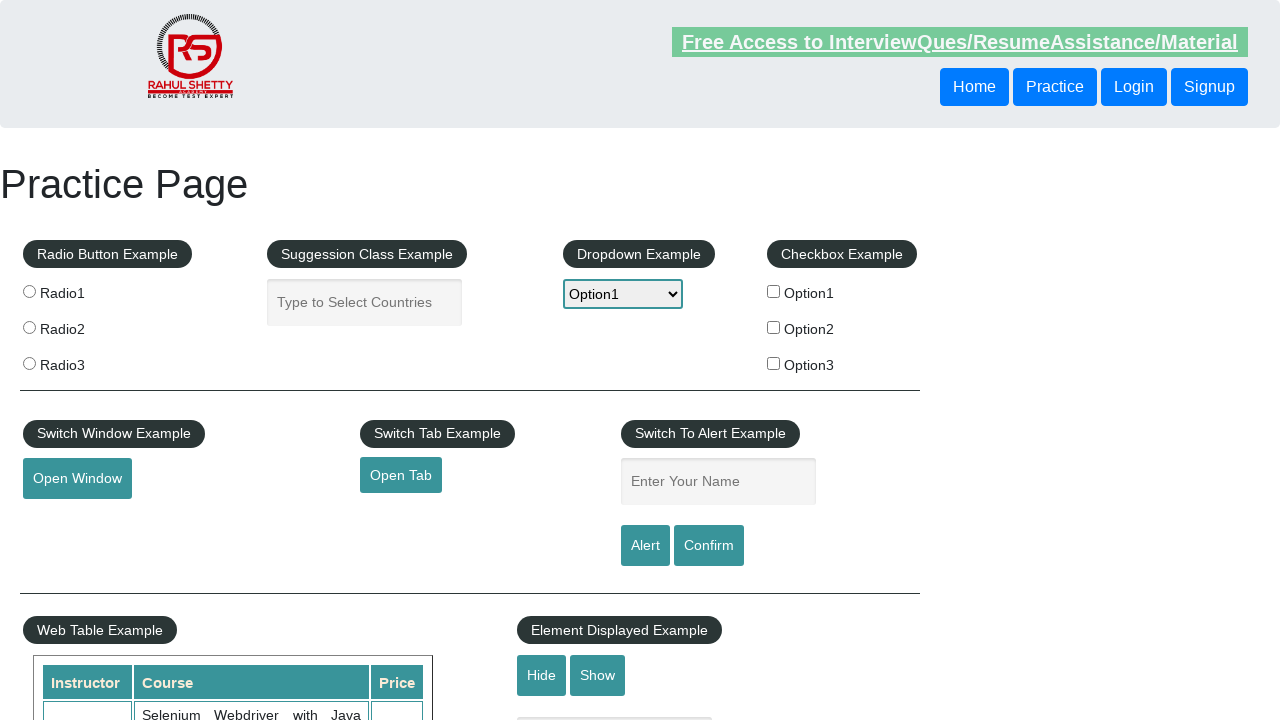

Alert dialog accepted
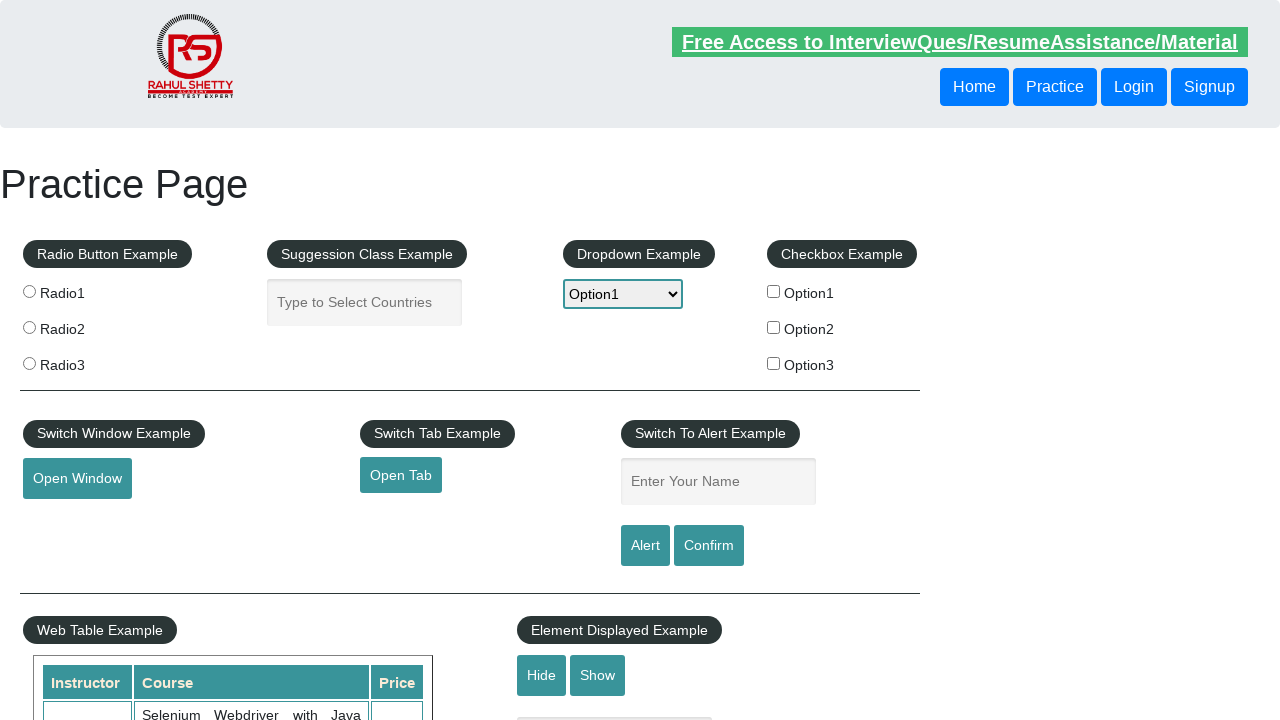

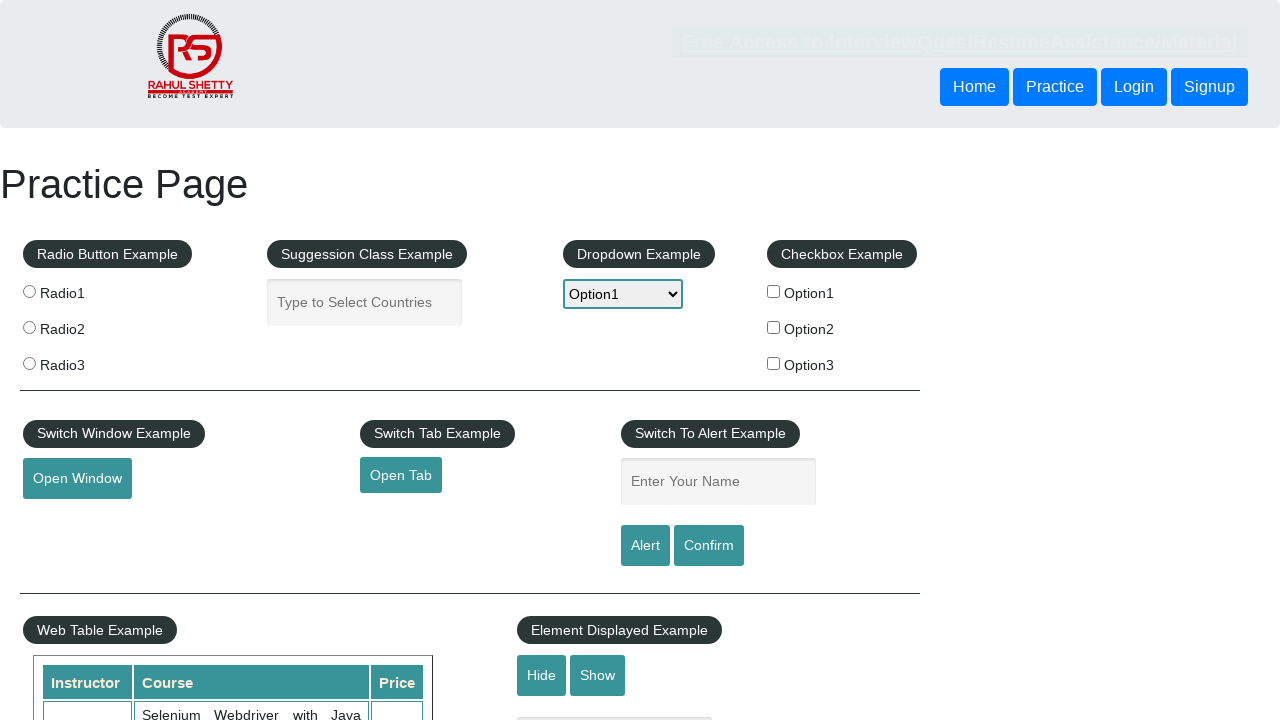